Navigates to CRM Pro website and clicks on the Sign Up link after waiting for it to be ready

Starting URL: https://classic.crmpro.com/

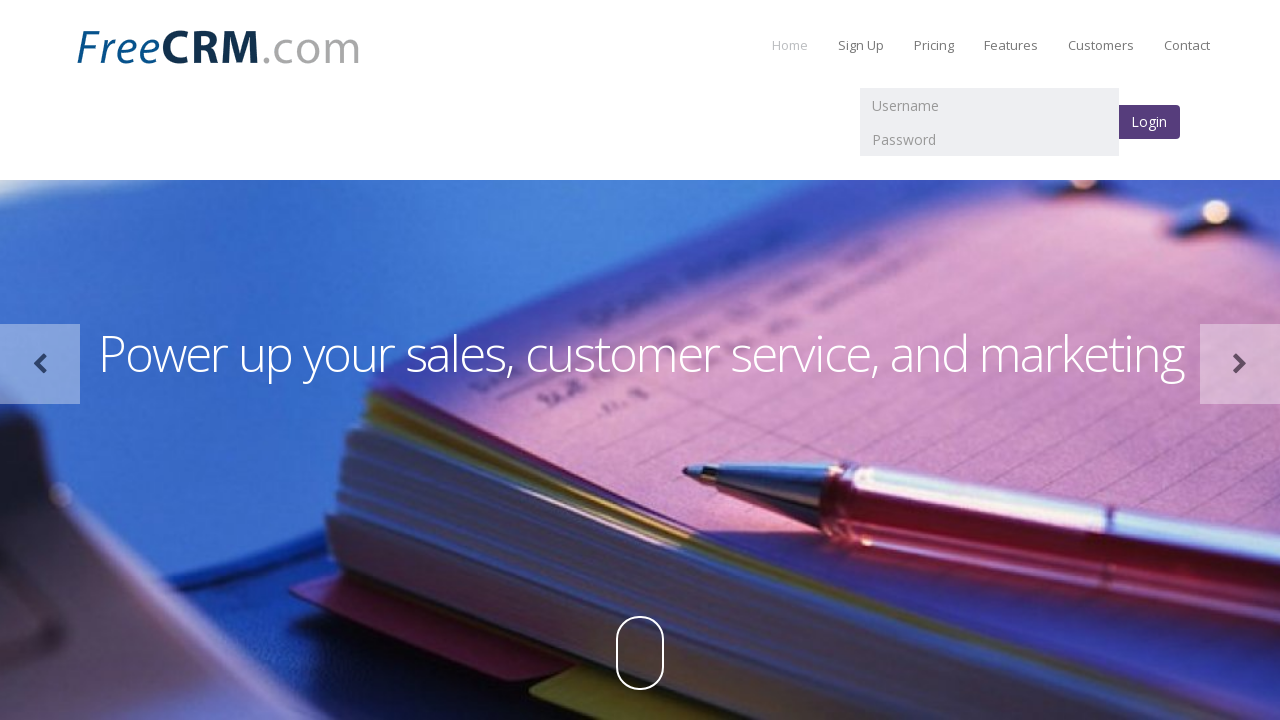

Navigated to CRM Pro website at https://classic.crmpro.com/
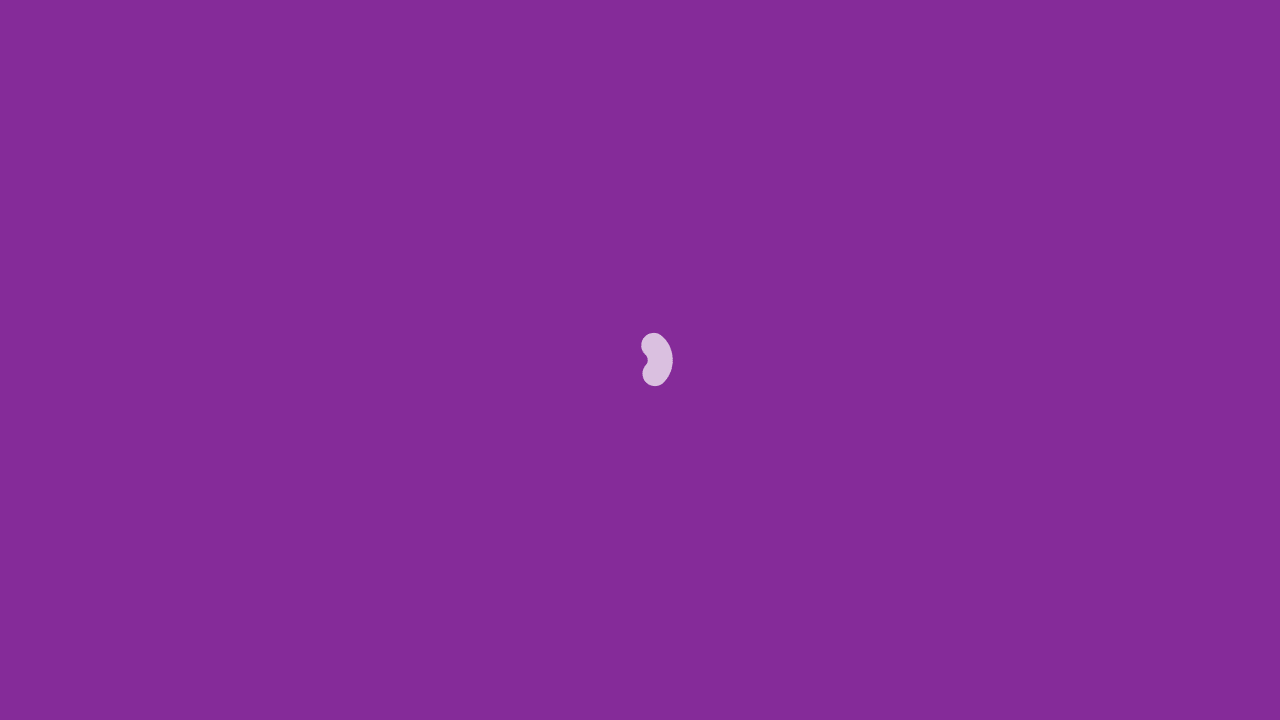

Waited for Sign Up link to be ready and clicked it at (861, 45) on text=Sign Up
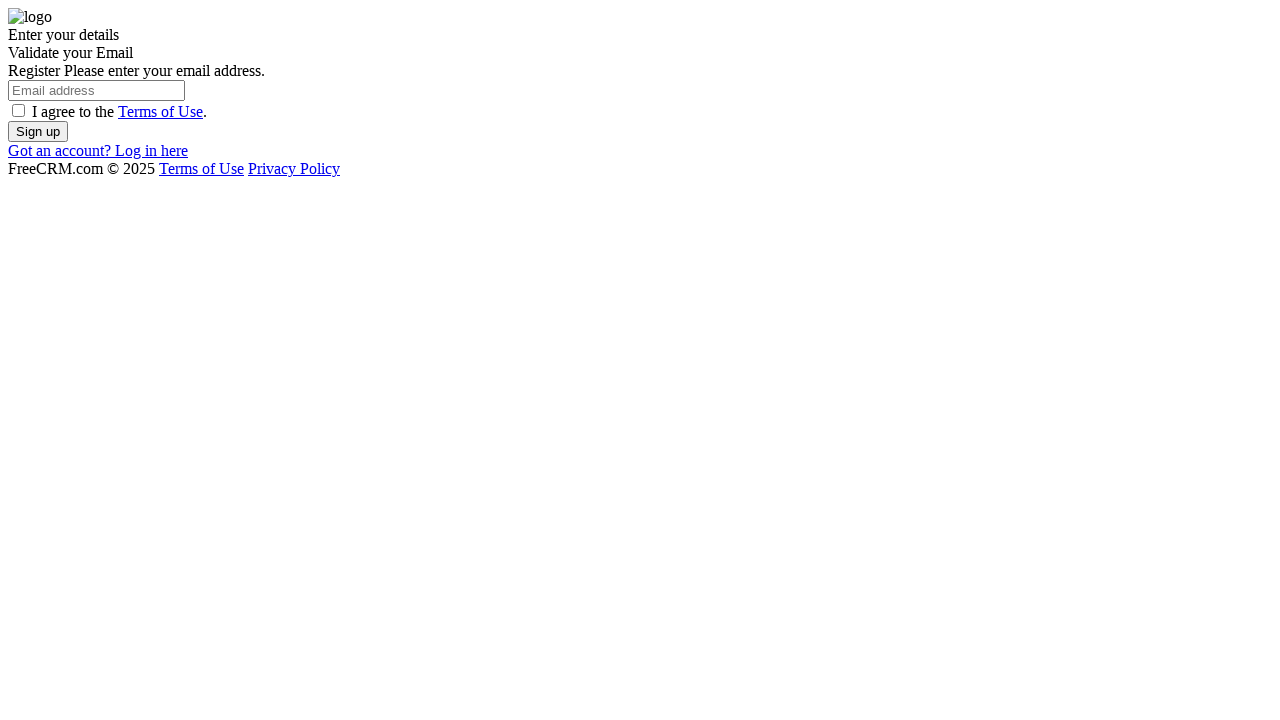

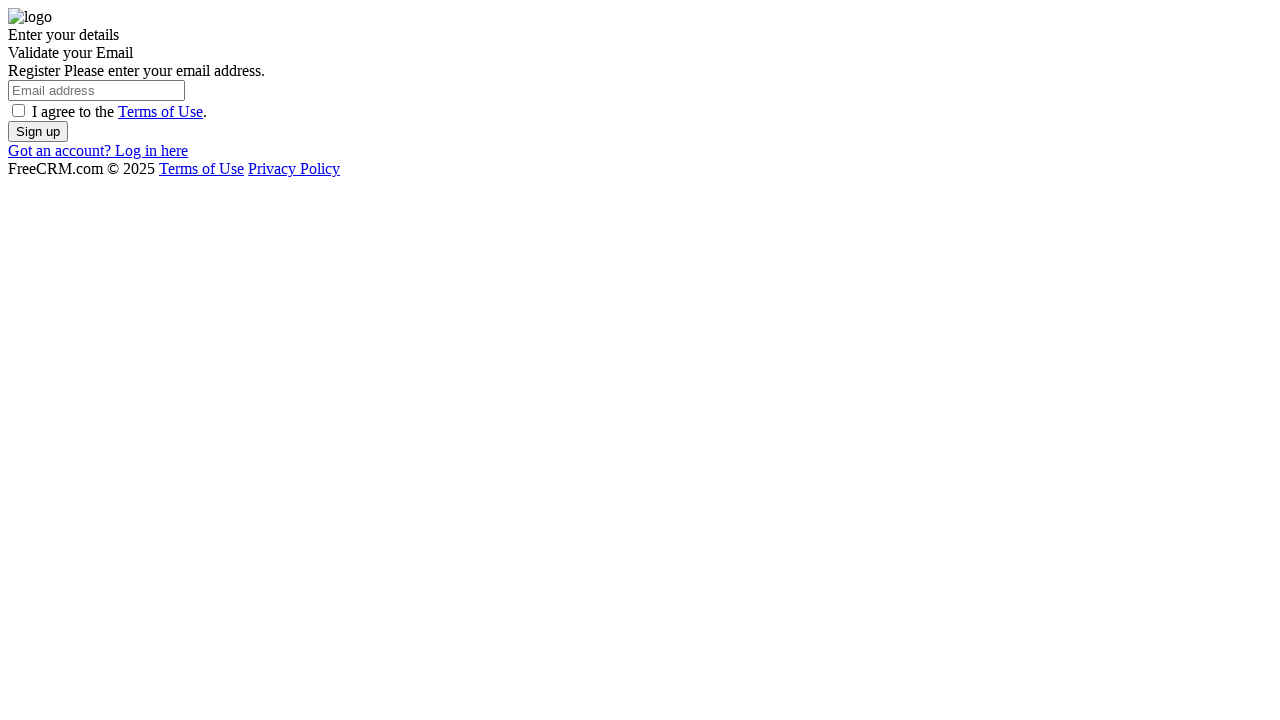